Tests the search functionality on the 99 Bottles of Beer website by searching for "python" programming language and verifying that all returned results contain "python" in their name.

Starting URL: https://www.99-bottles-of-beer.net/

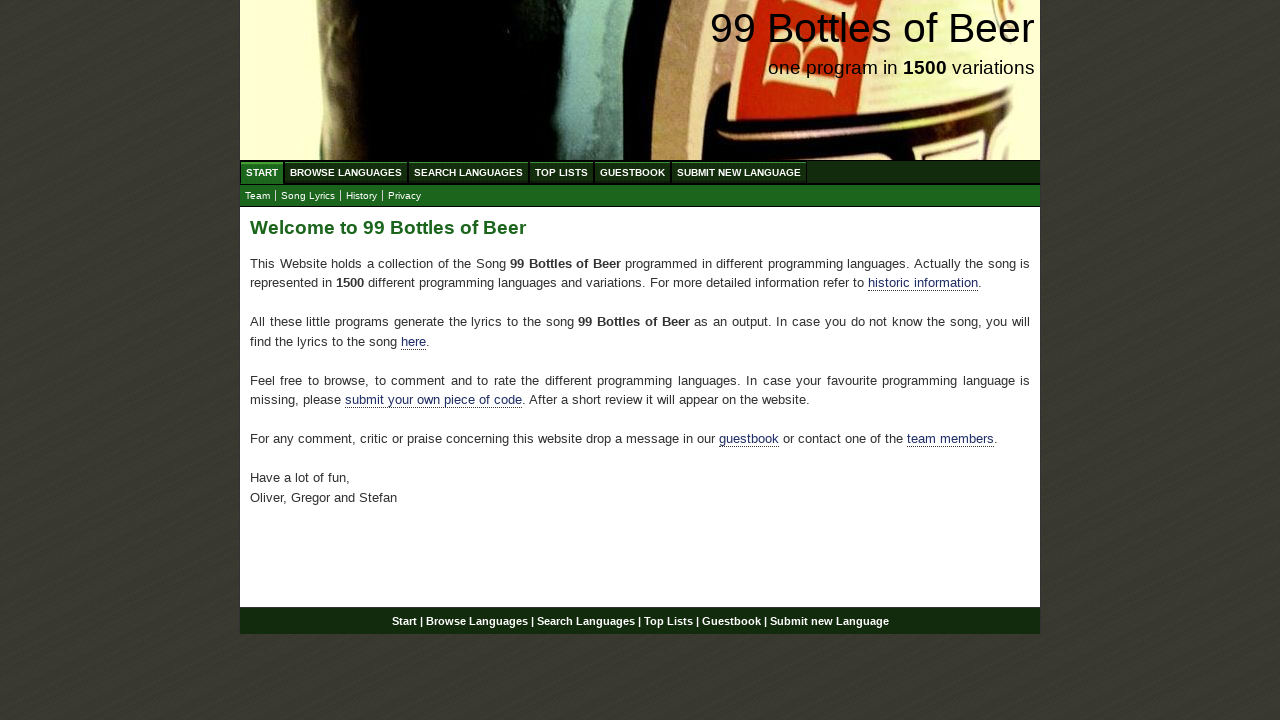

Clicked on 'Search Languages' menu item at (468, 172) on xpath=//ul[@id='menu']/li/a[@href='/search.html']
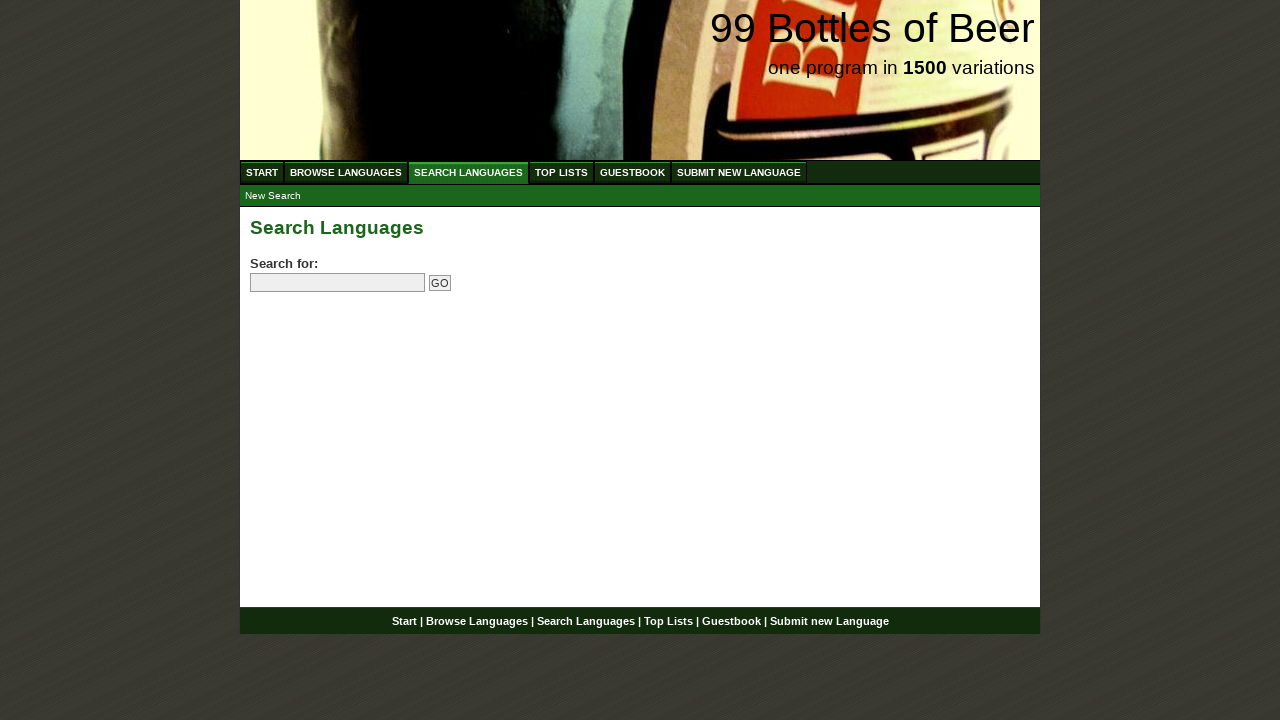

Clicked on the search field at (338, 283) on input[name='search']
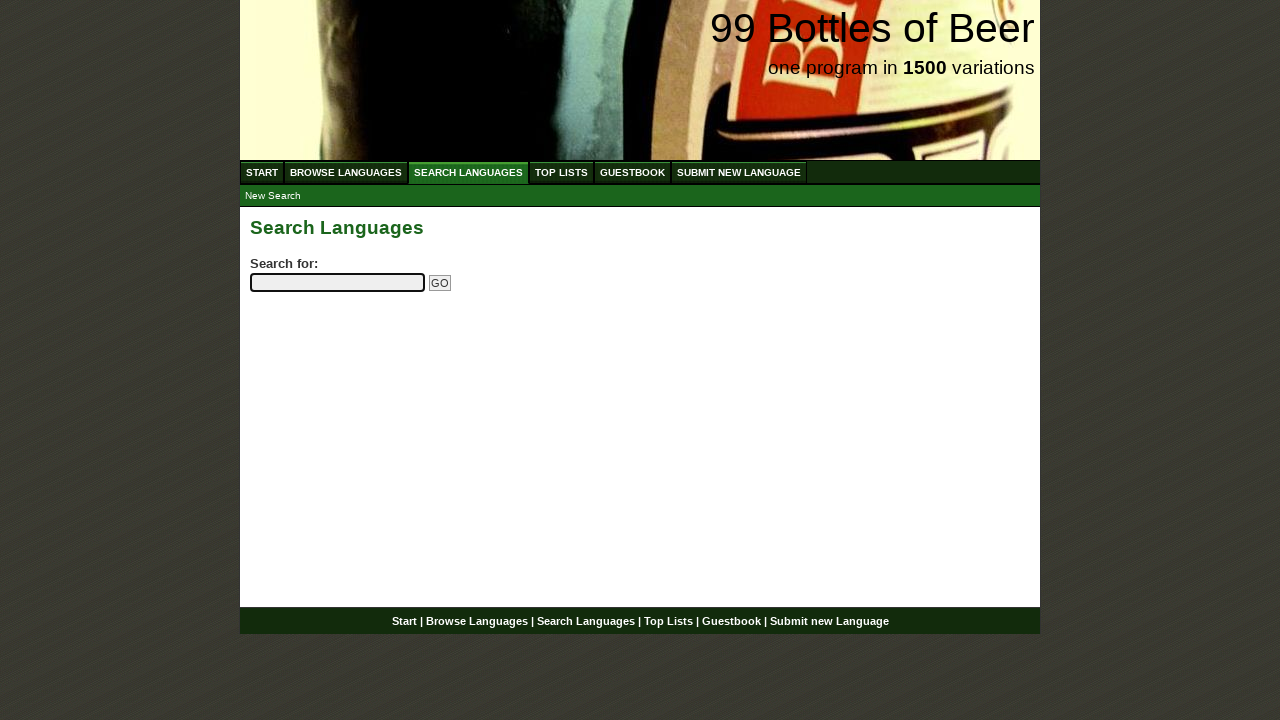

Entered 'python' in search field on input[name='search']
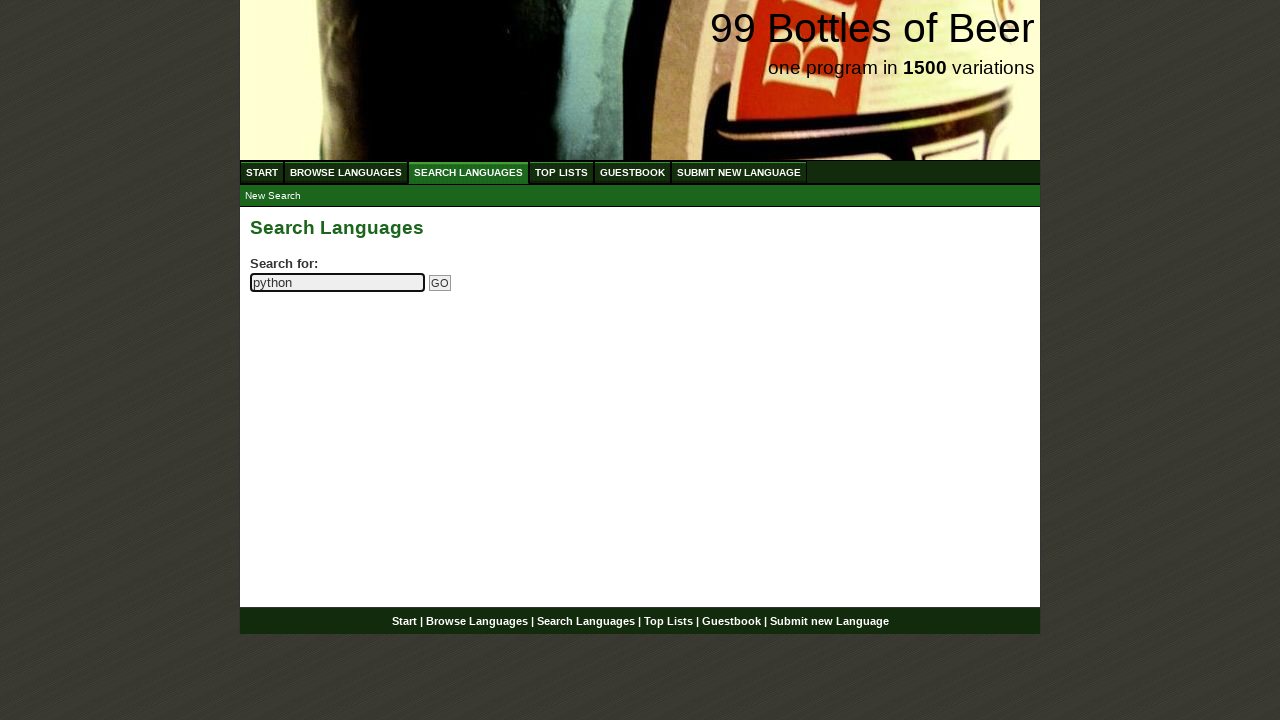

Clicked submit button to search for 'python' at (440, 283) on input[name='submitsearch']
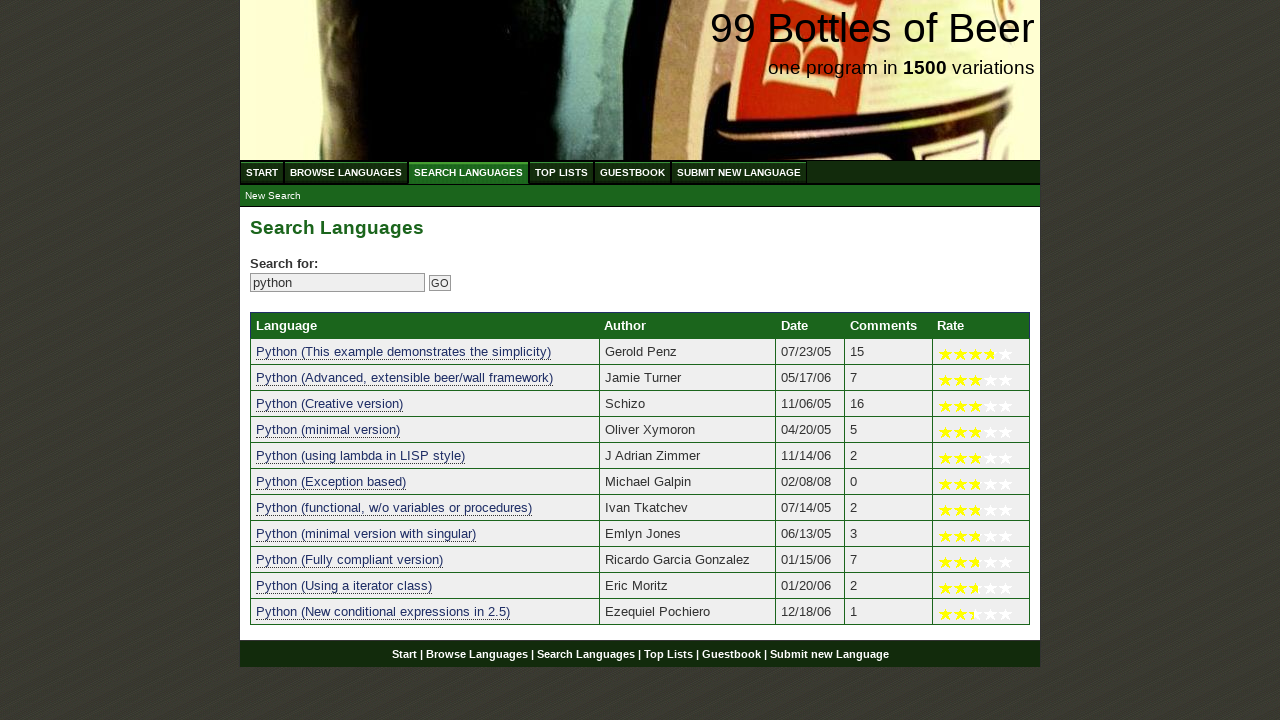

Search results table loaded successfully
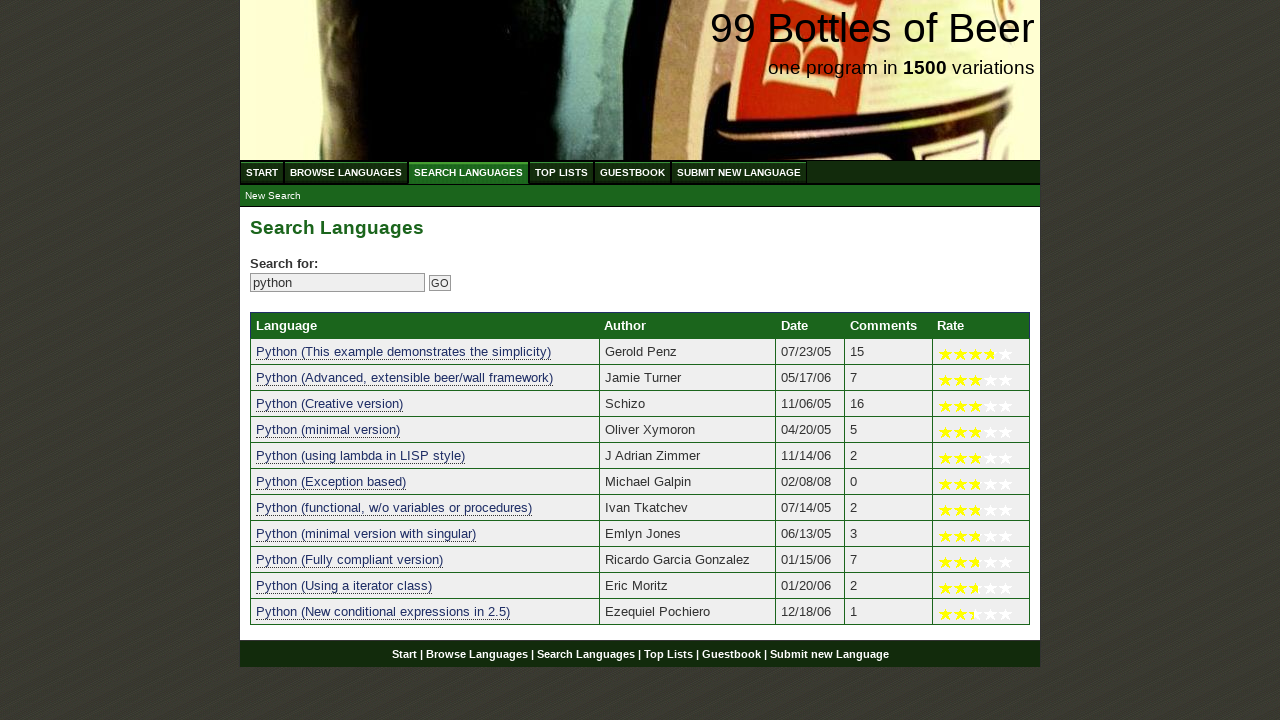

Verified that search returned 11 results
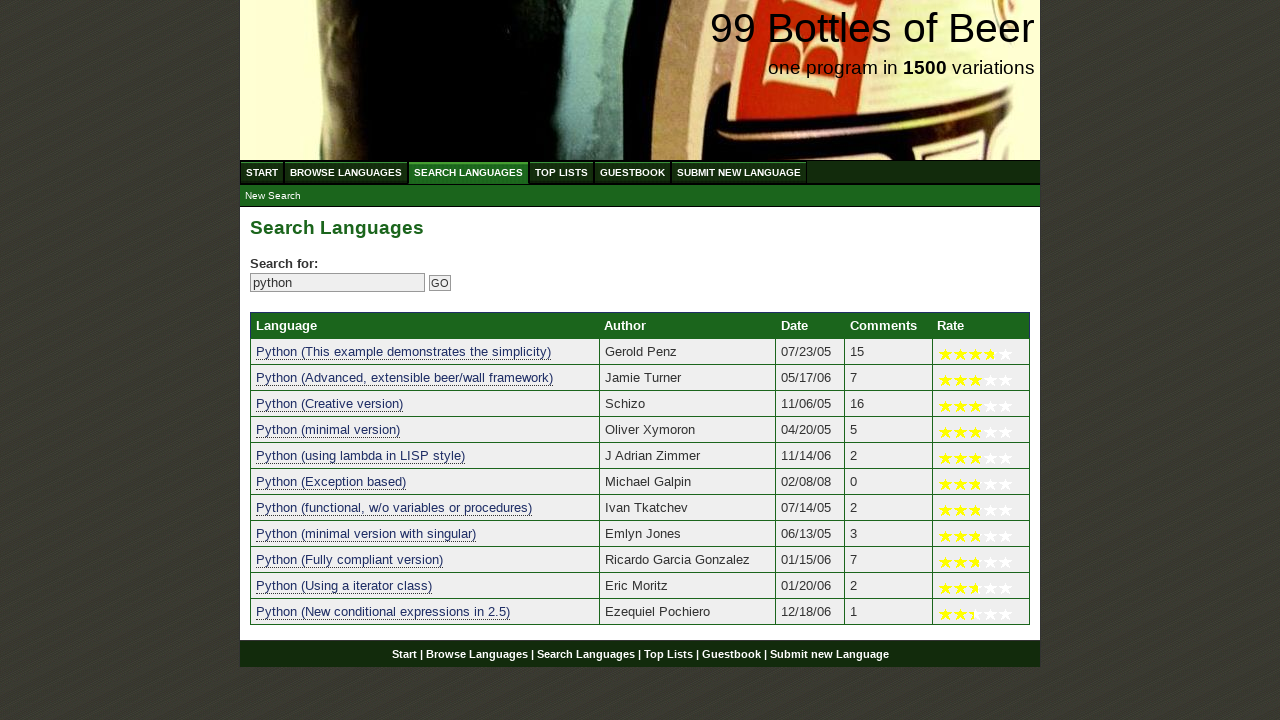

Verified result 1 contains 'python': python (this example demonstrates the simplicity)
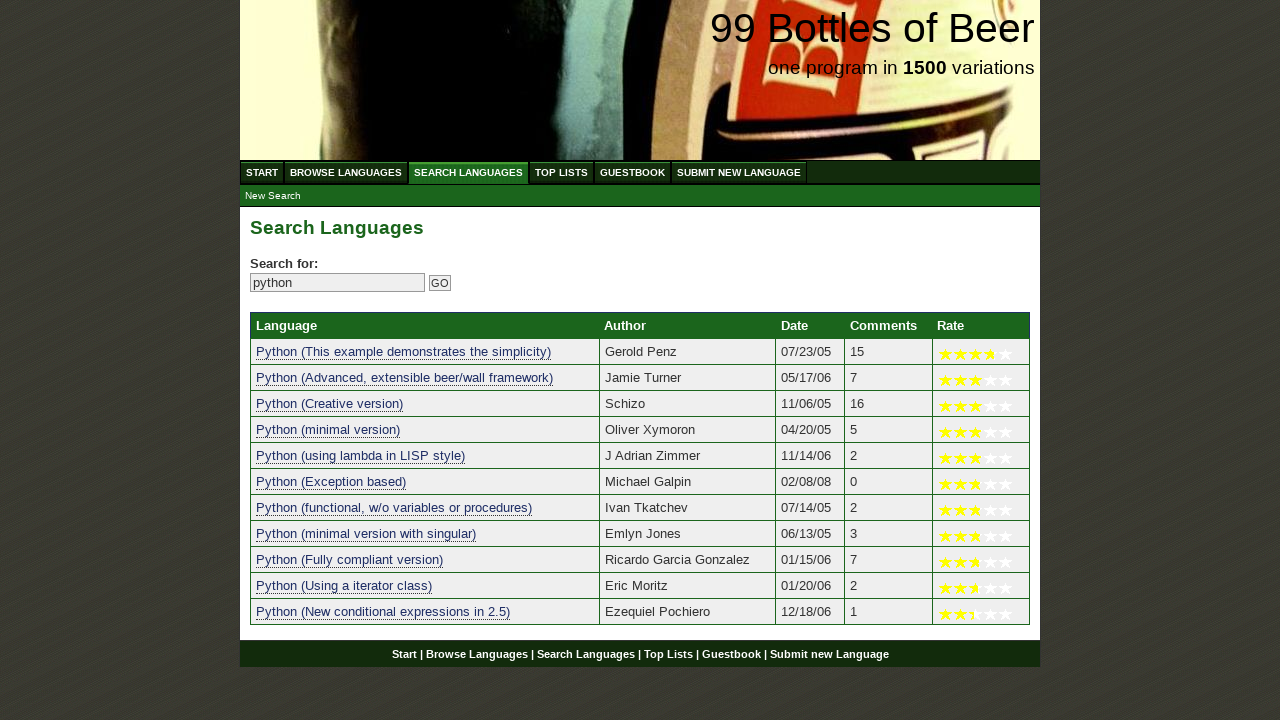

Verified result 2 contains 'python': python (advanced, extensible beer/wall framework)
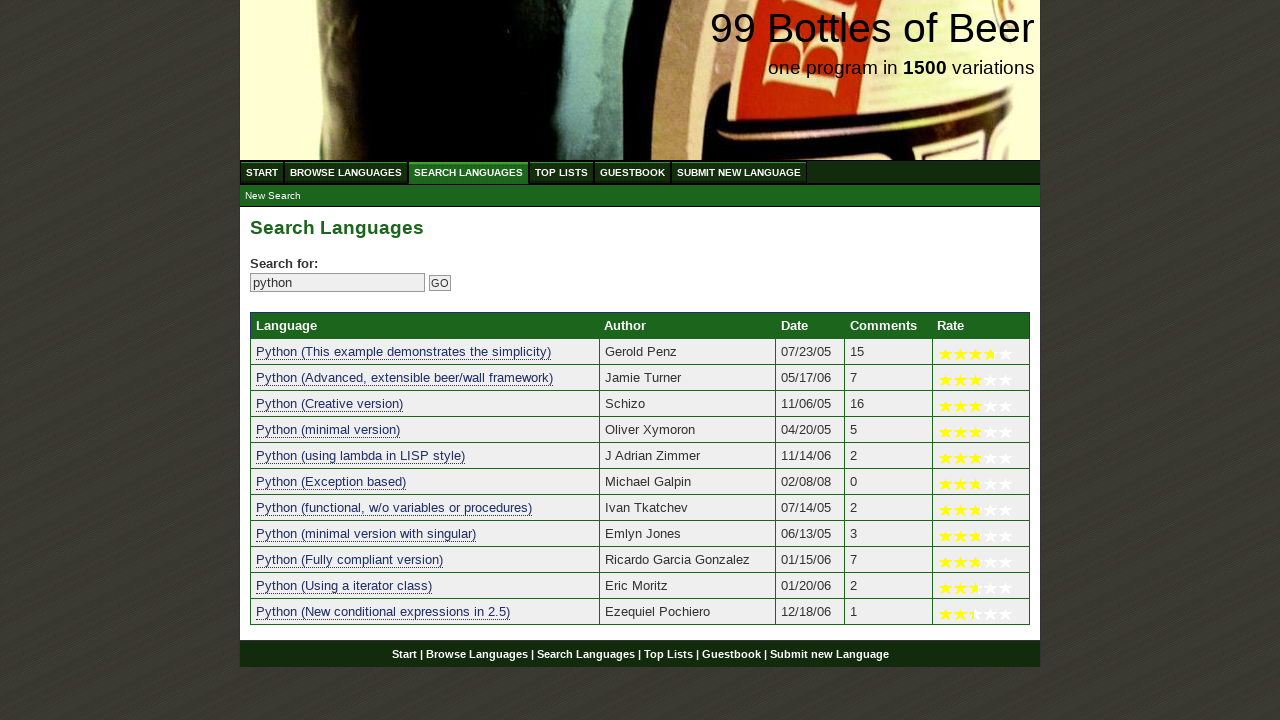

Verified result 3 contains 'python': python (creative version)
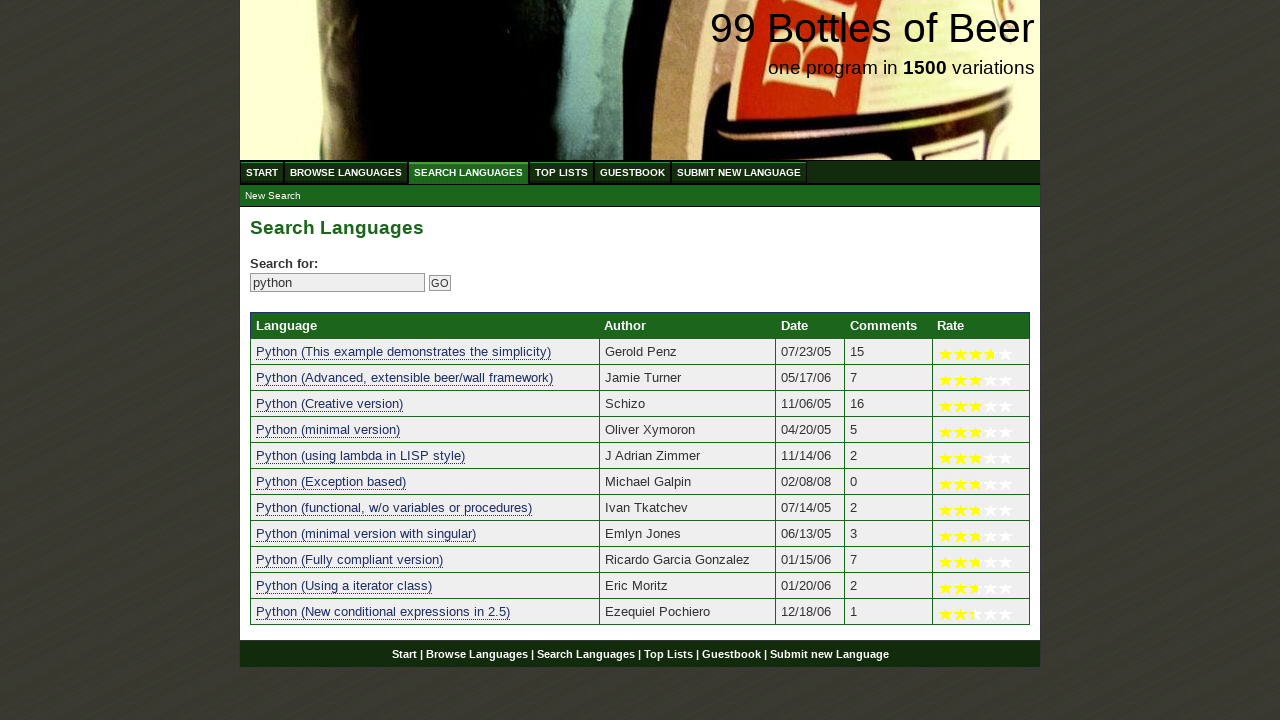

Verified result 4 contains 'python': python (minimal version)
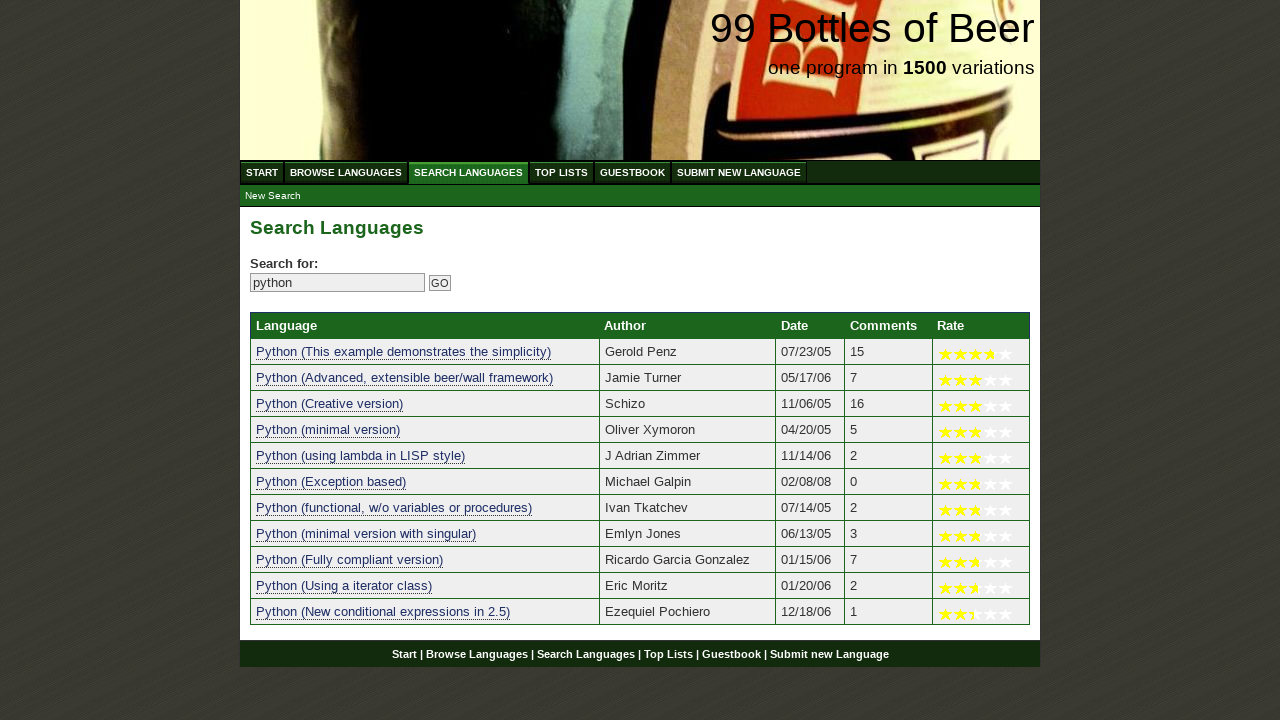

Verified result 5 contains 'python': python (using lambda in lisp style)
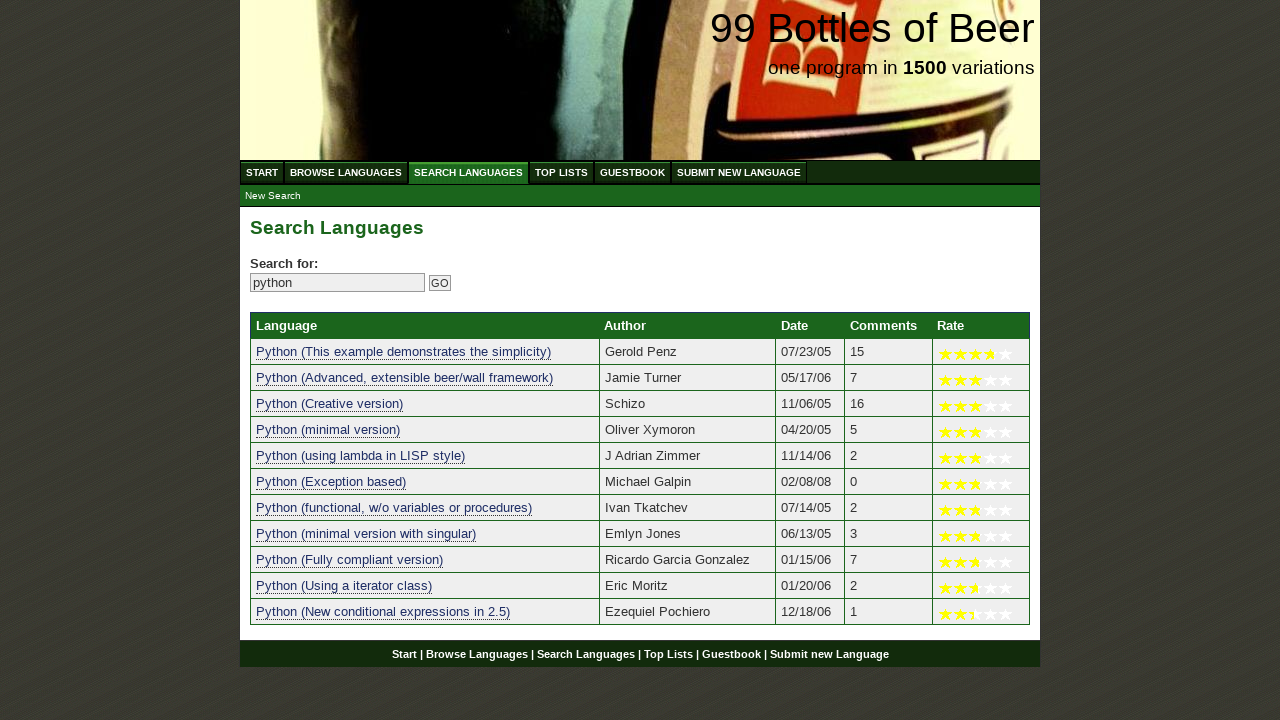

Verified result 6 contains 'python': python (exception based)
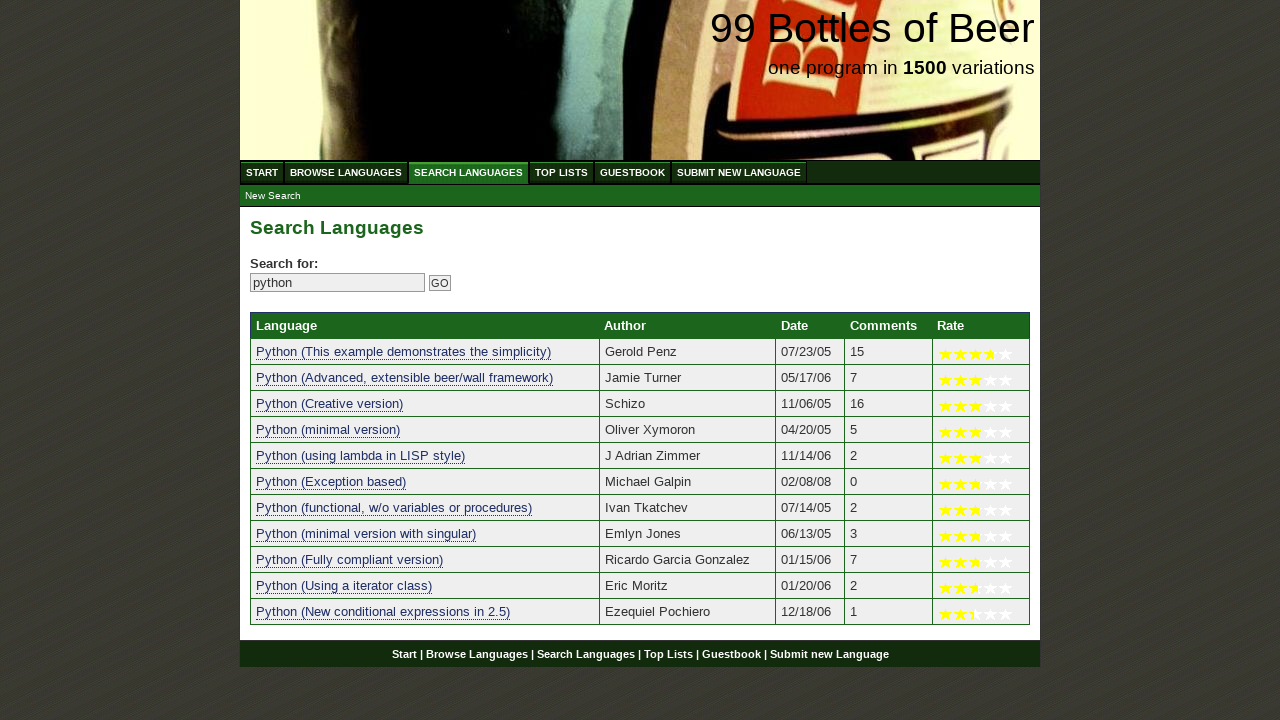

Verified result 7 contains 'python': python (functional, w/o variables or procedures)
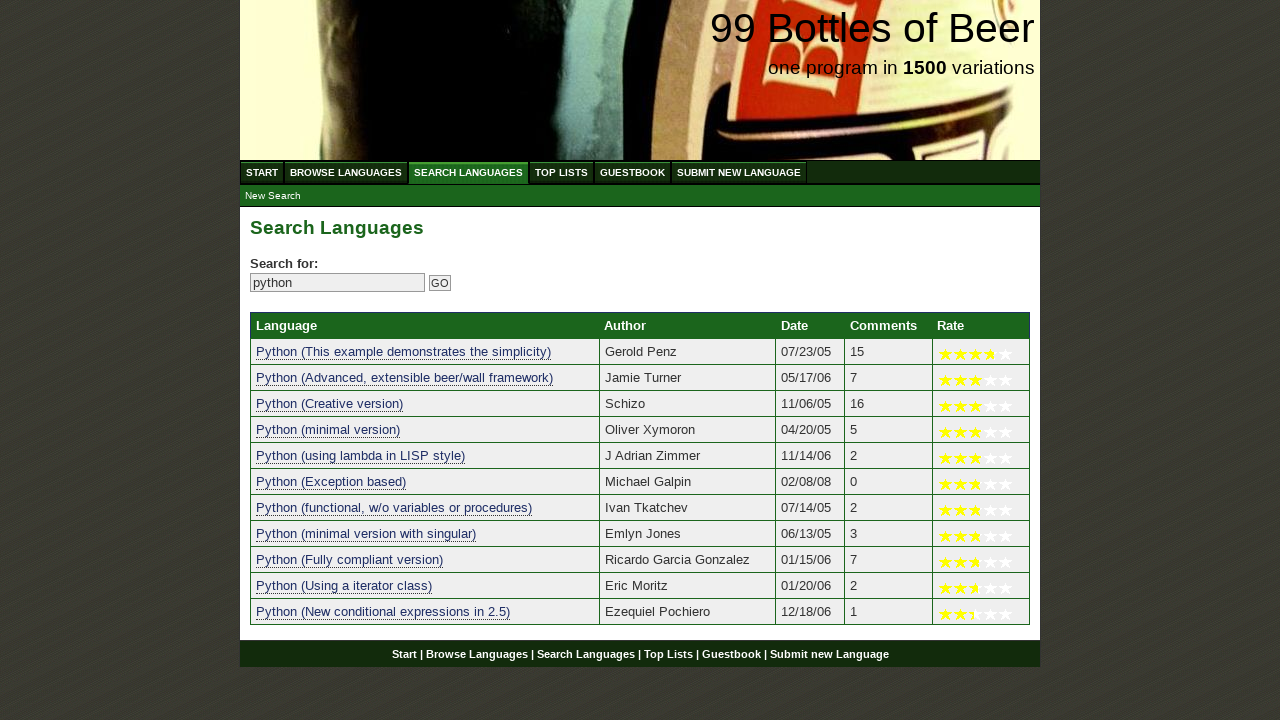

Verified result 8 contains 'python': python (minimal version with singular)
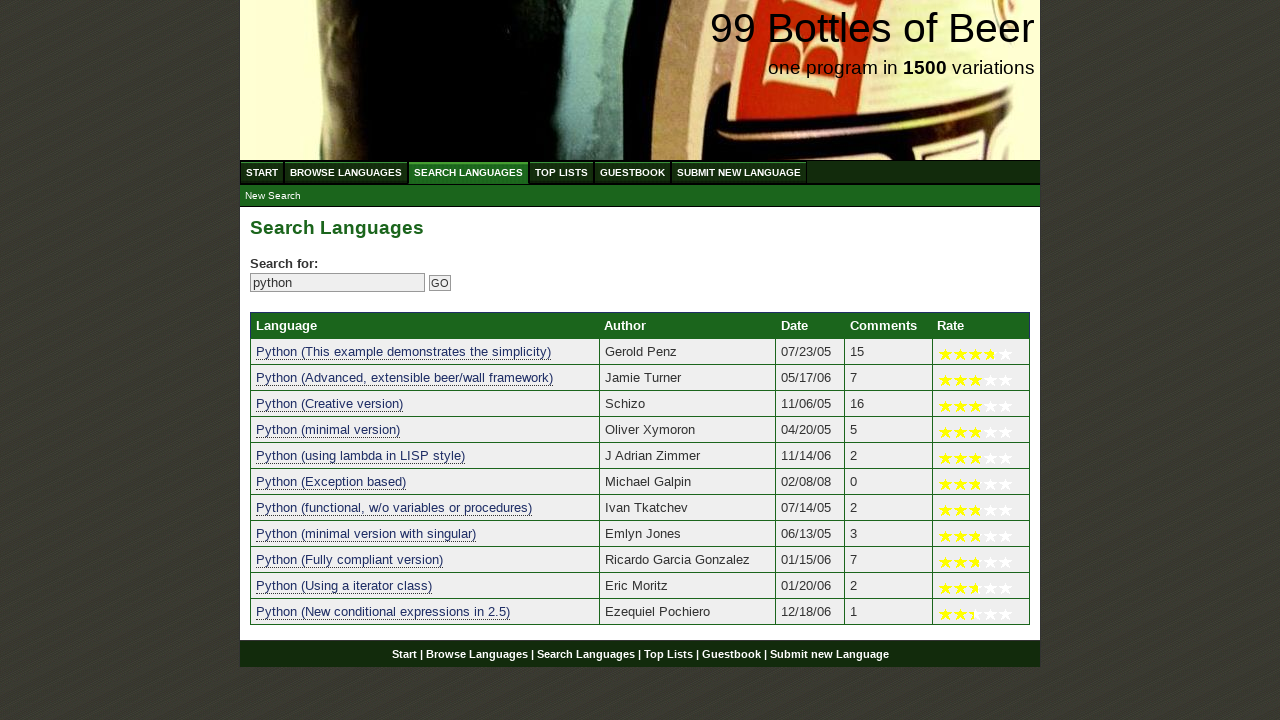

Verified result 9 contains 'python': python (fully compliant version)
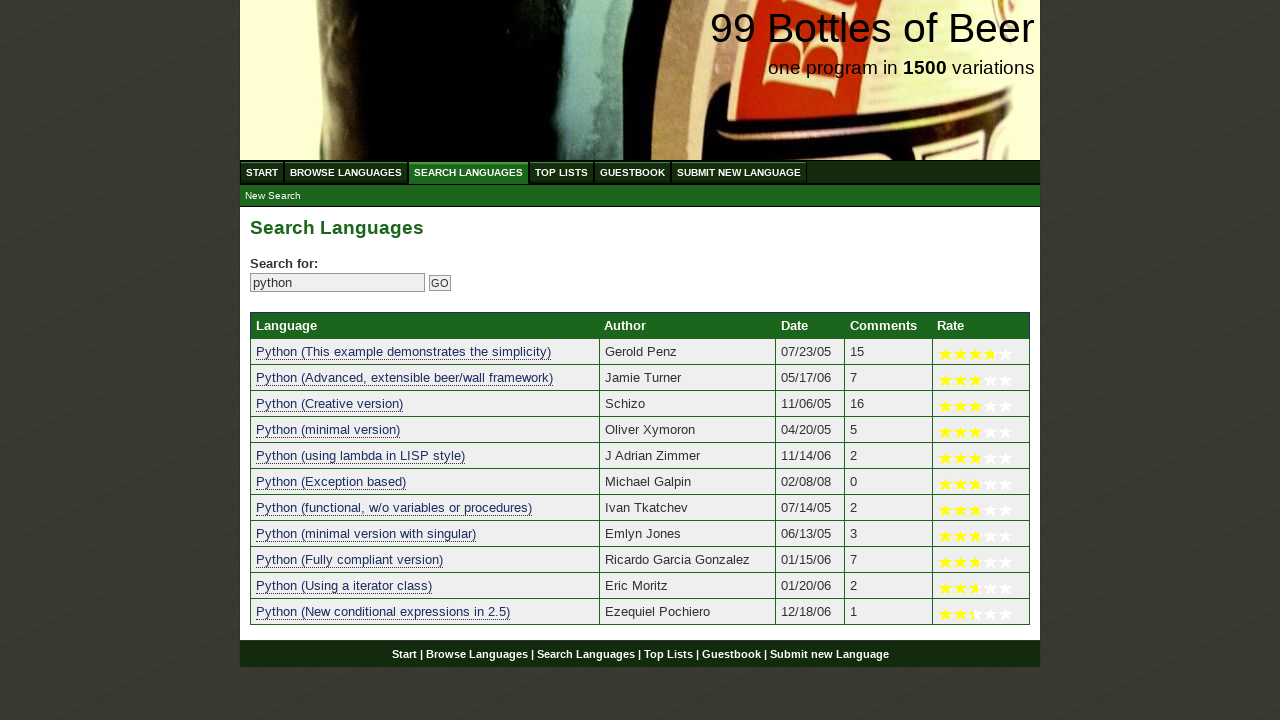

Verified result 10 contains 'python': python (using a iterator class)
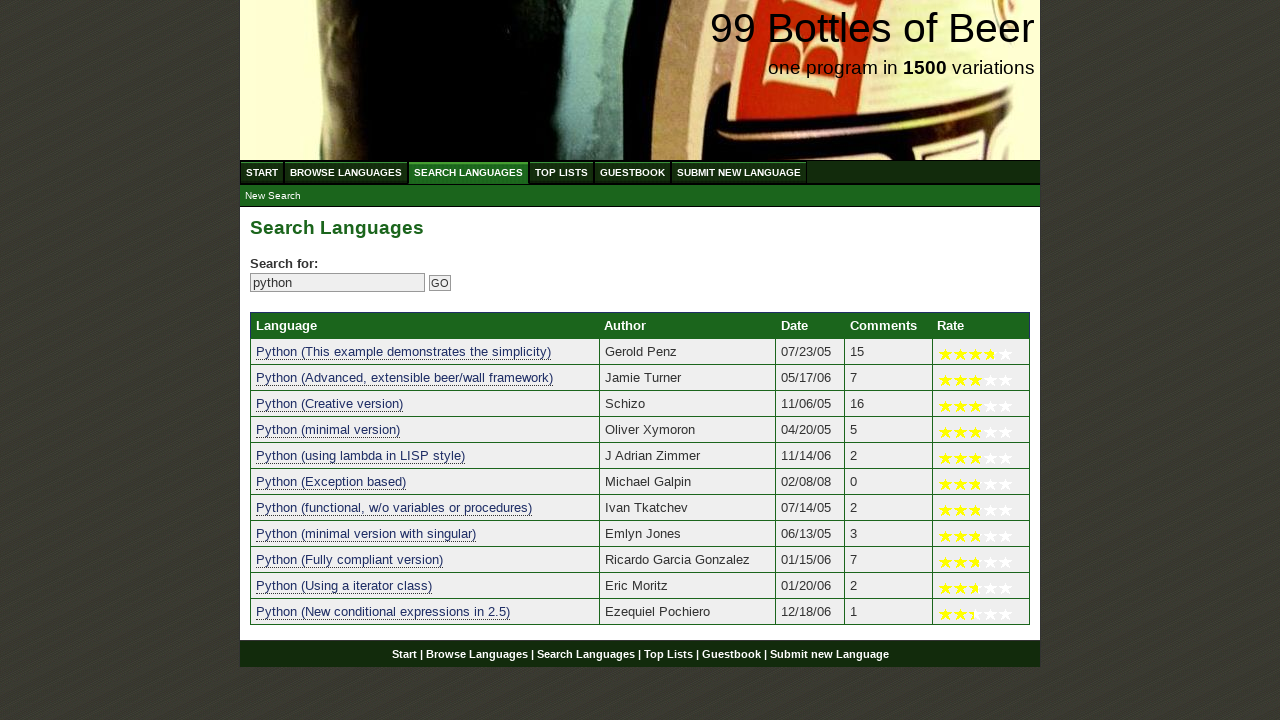

Verified result 11 contains 'python': python (new conditional expressions in 2.5)
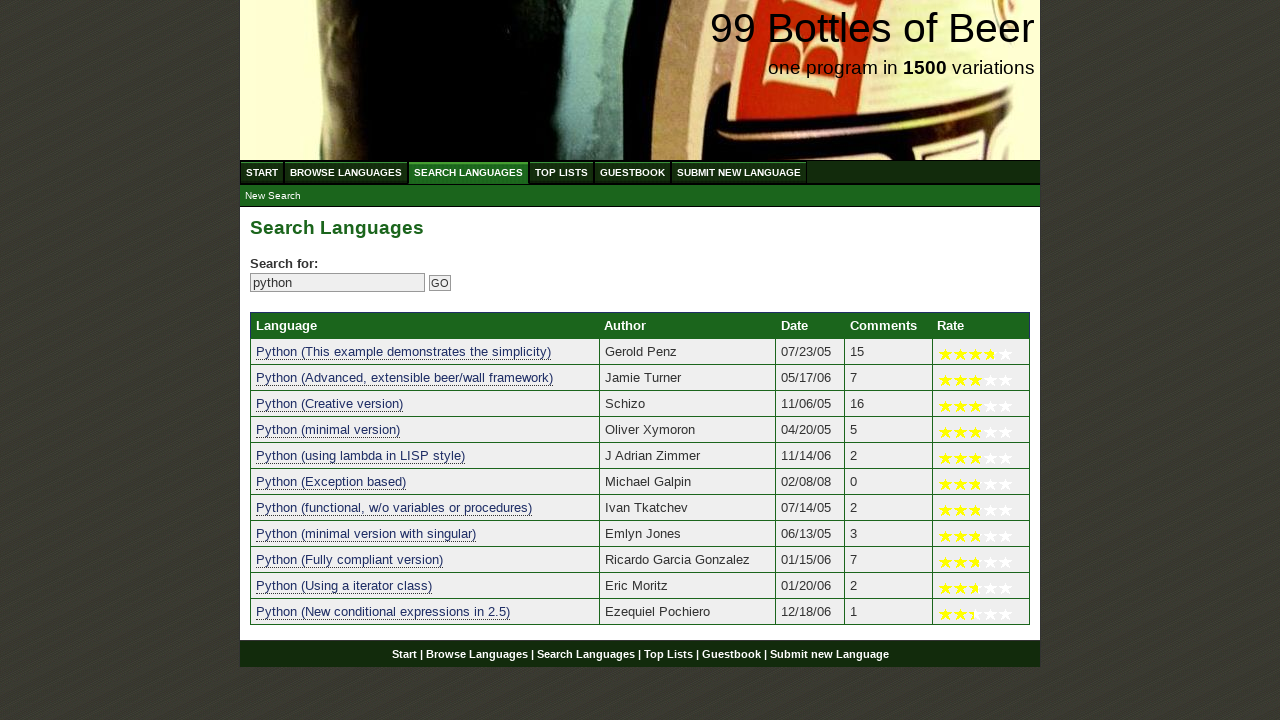

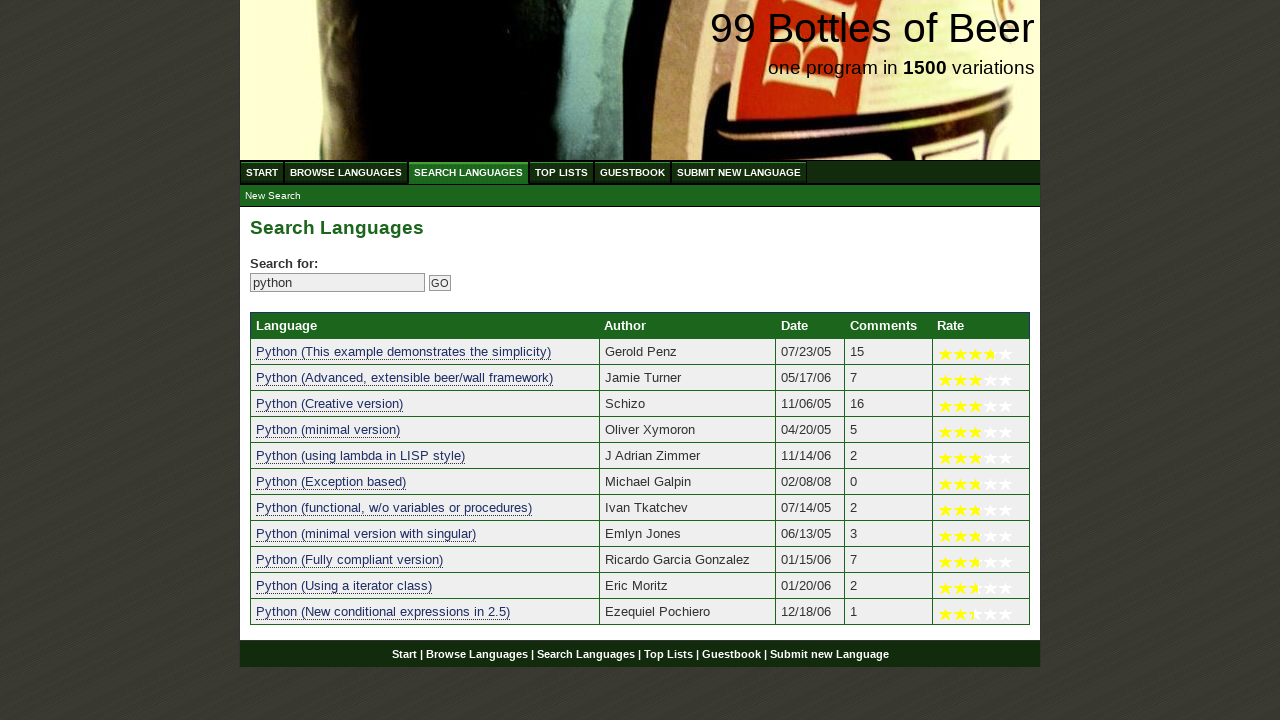